Tests window handling functionality by opening a new window through link clicks and switching between parent and child windows

Starting URL: https://the-internet.herokuapp.com/

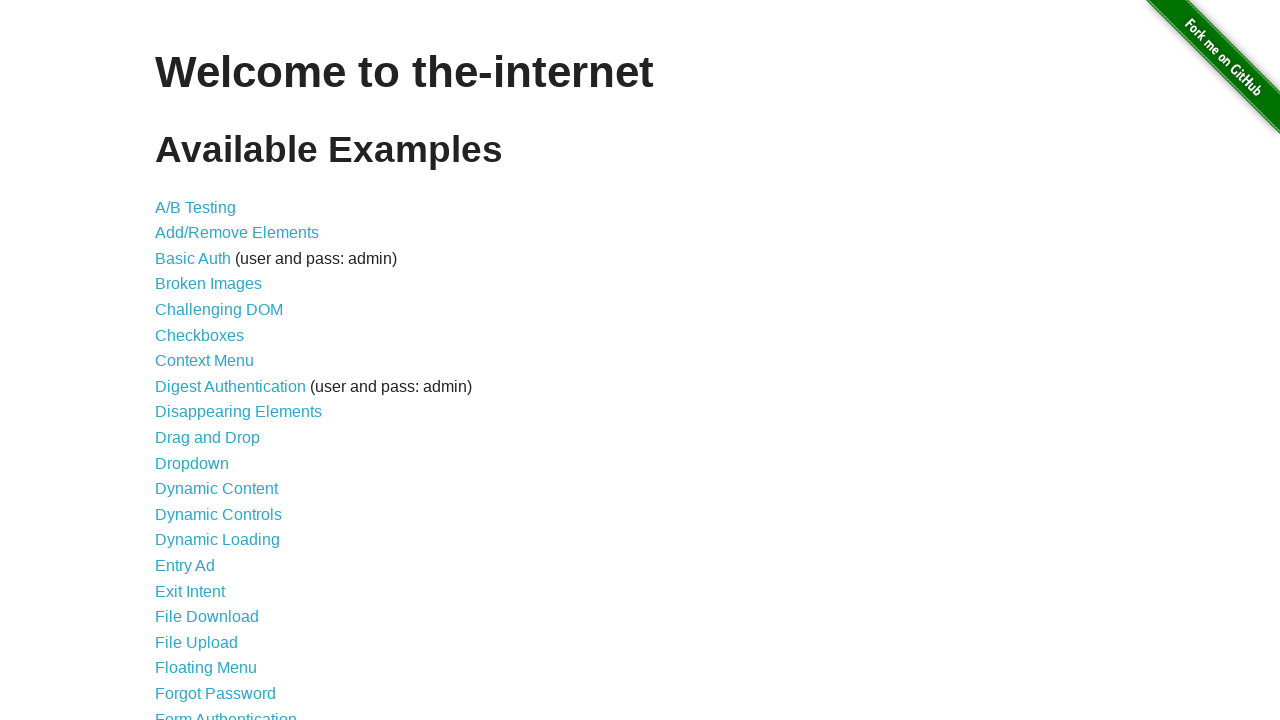

Clicked on Multiple Windows link at (218, 369) on xpath=//a[text()='Multiple Windows']
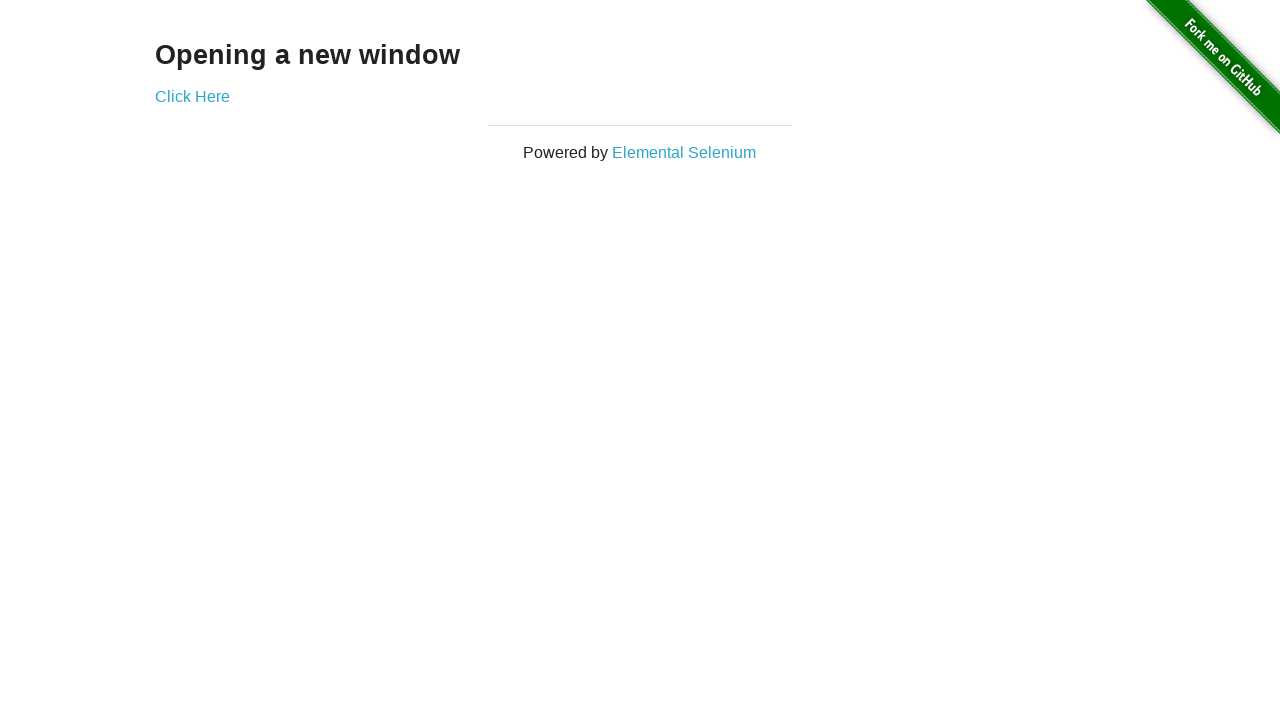

Clicked on Click Here link to open new window at (192, 96) on xpath=//a[text()='Click Here']
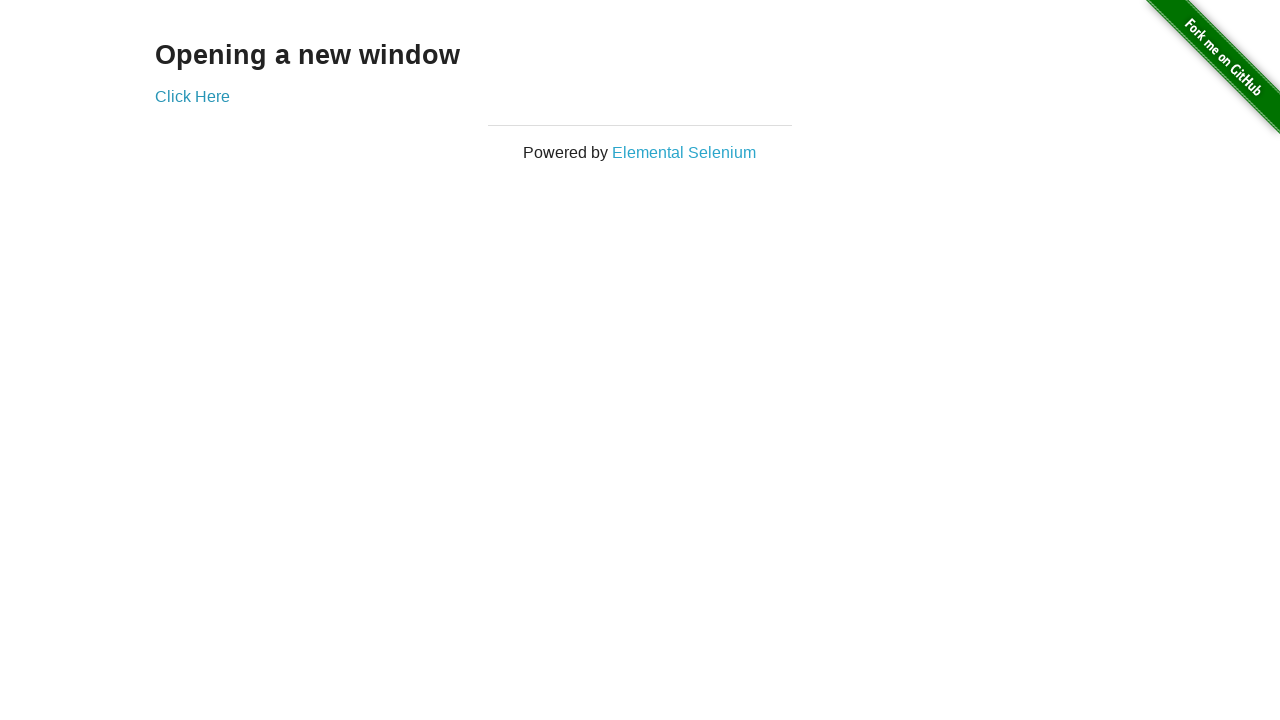

New window/tab opened and captured
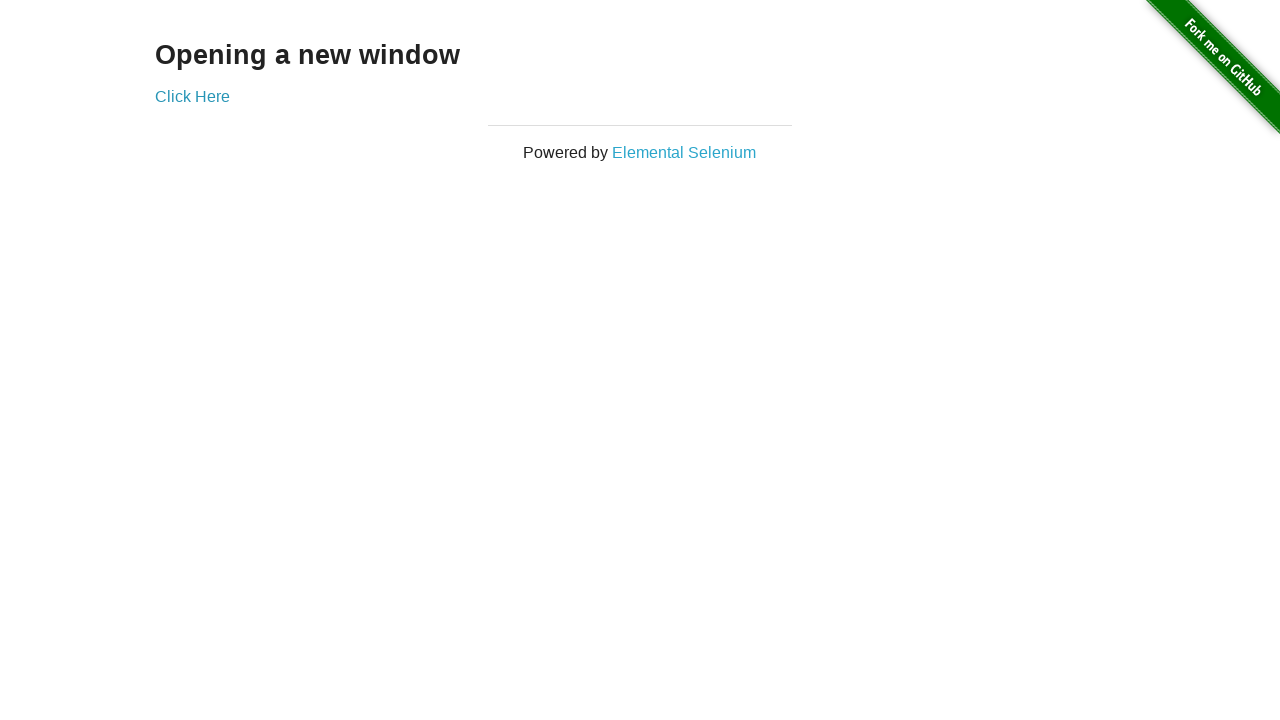

Waited for h3 element in new window and verified it loaded
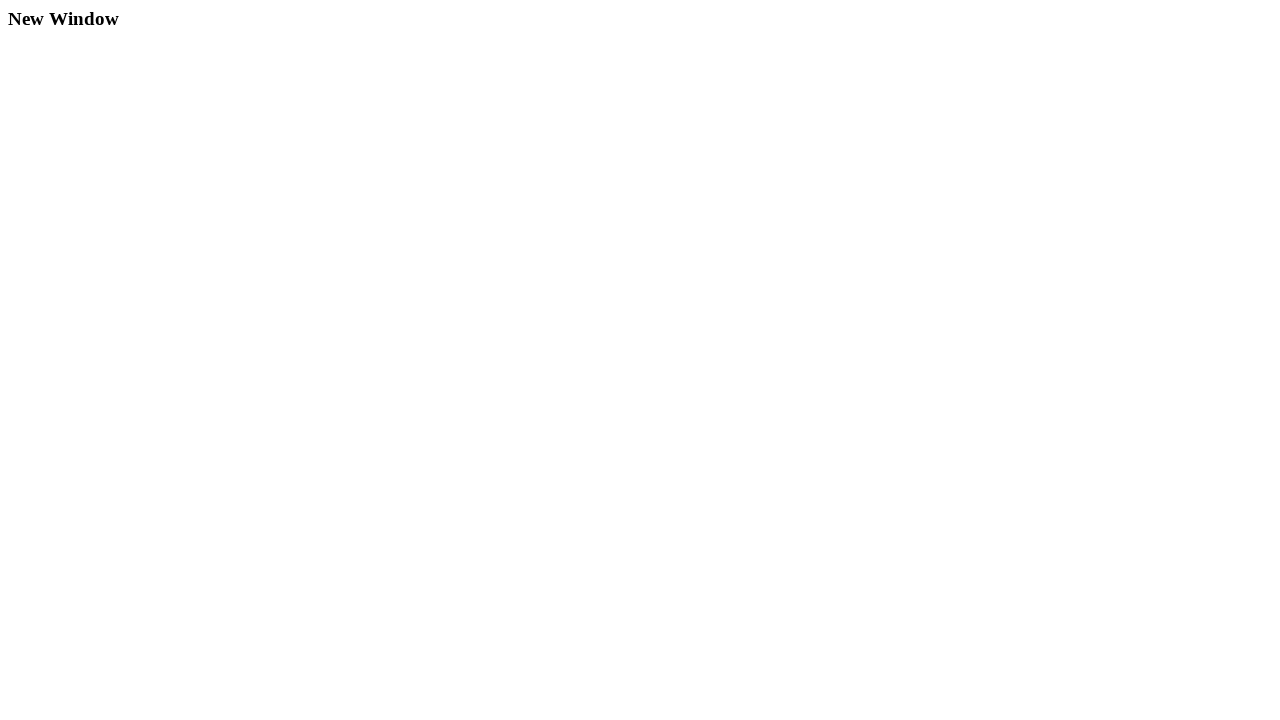

Waited for h3 element in parent window and verified it loaded
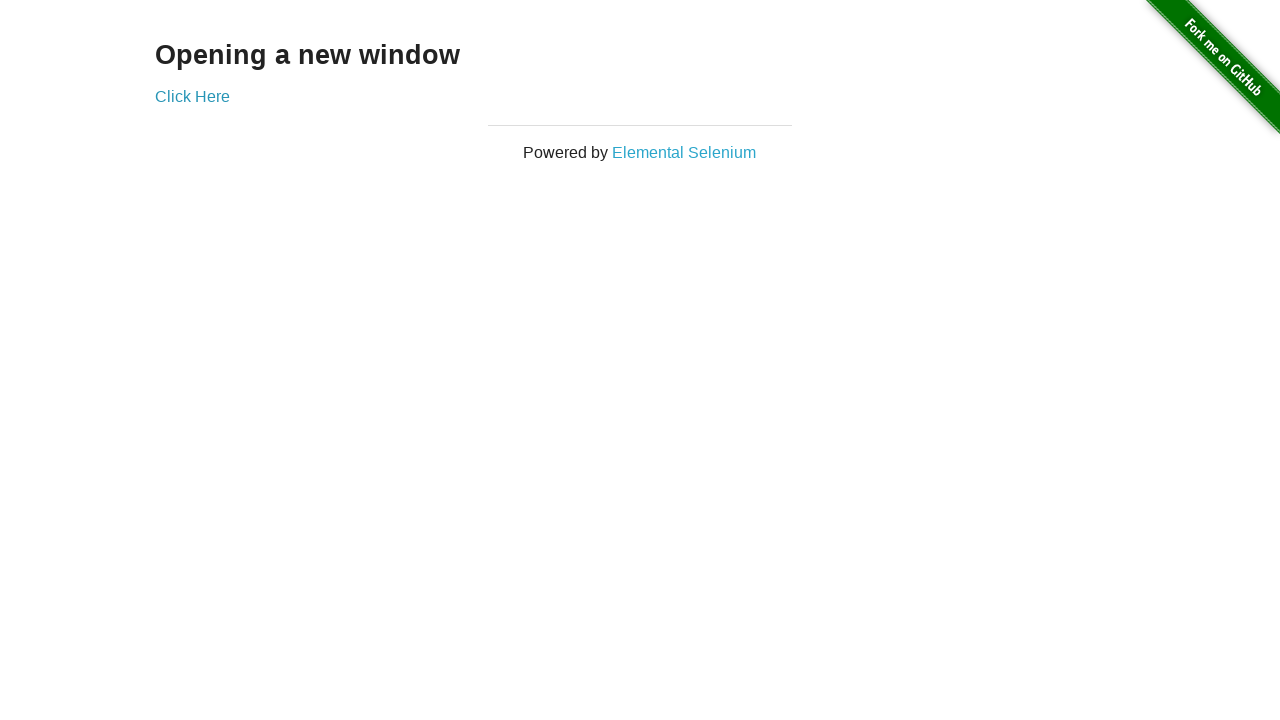

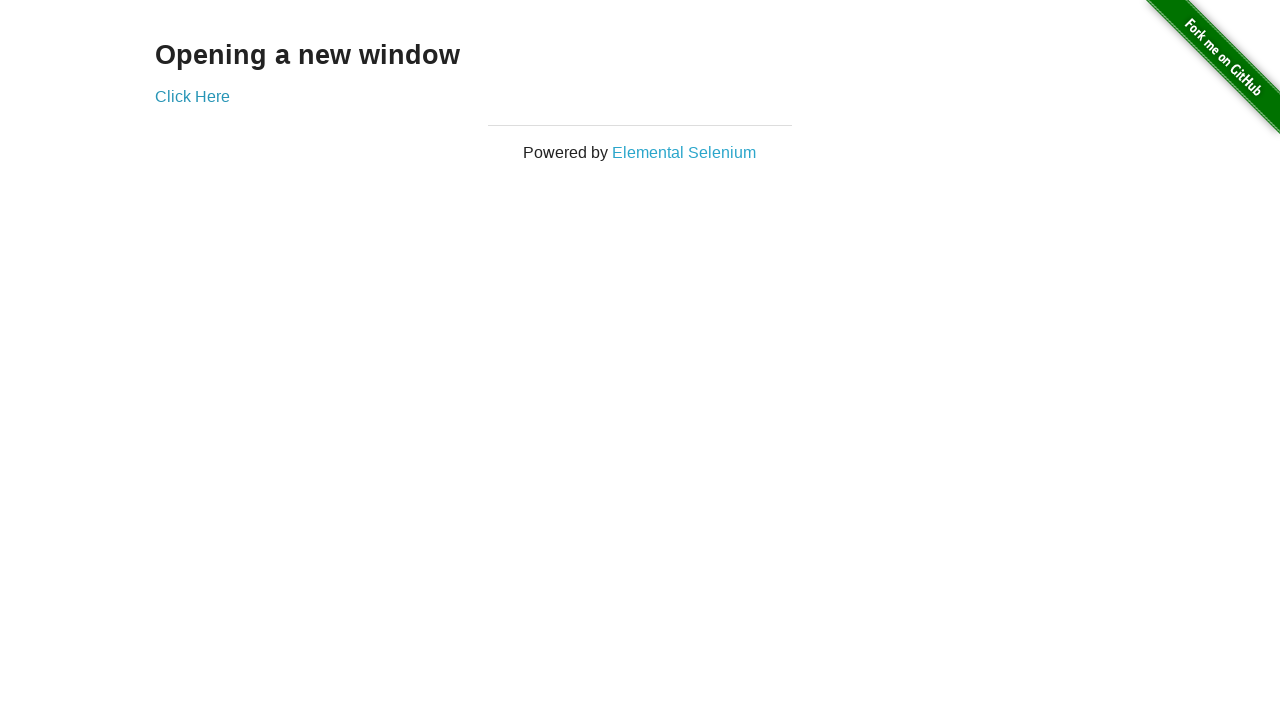